Navigates to OrangeHRM page and retrieves the header image URL attribute

Starting URL: http://alchemy.hguy.co/orangehrm

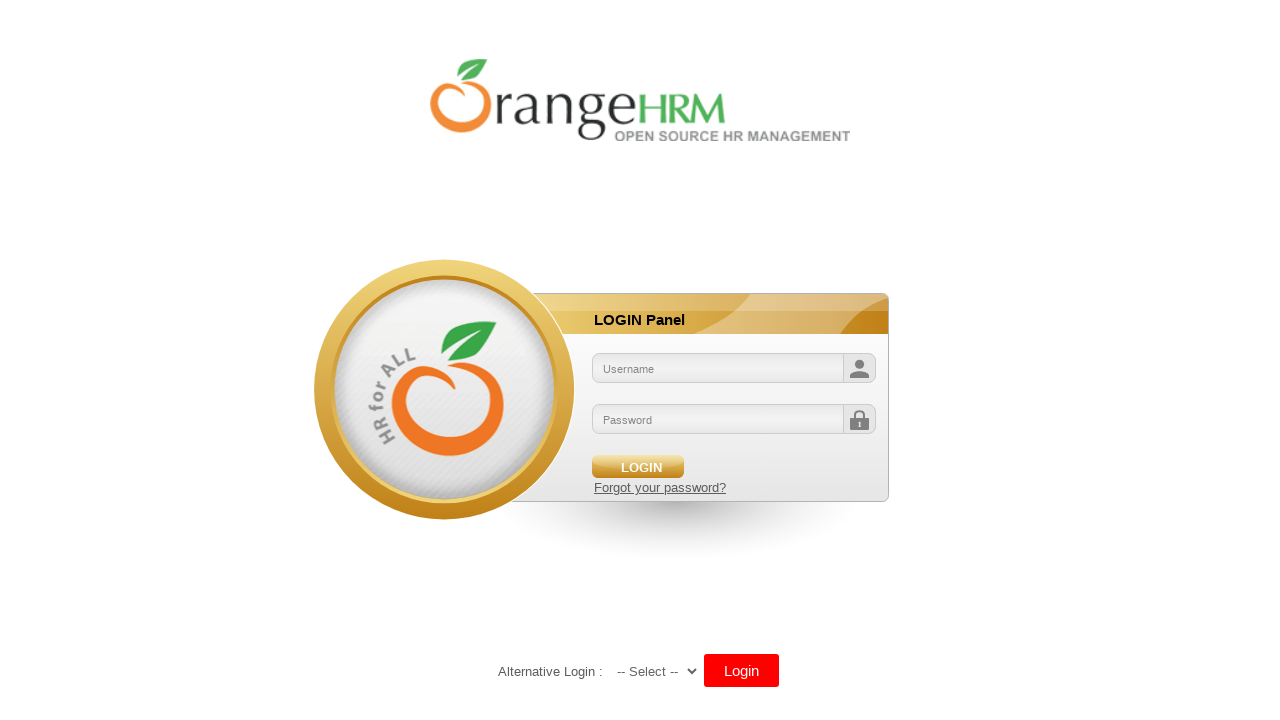

Navigated to OrangeHRM page at http://alchemy.hguy.co/orangehrm
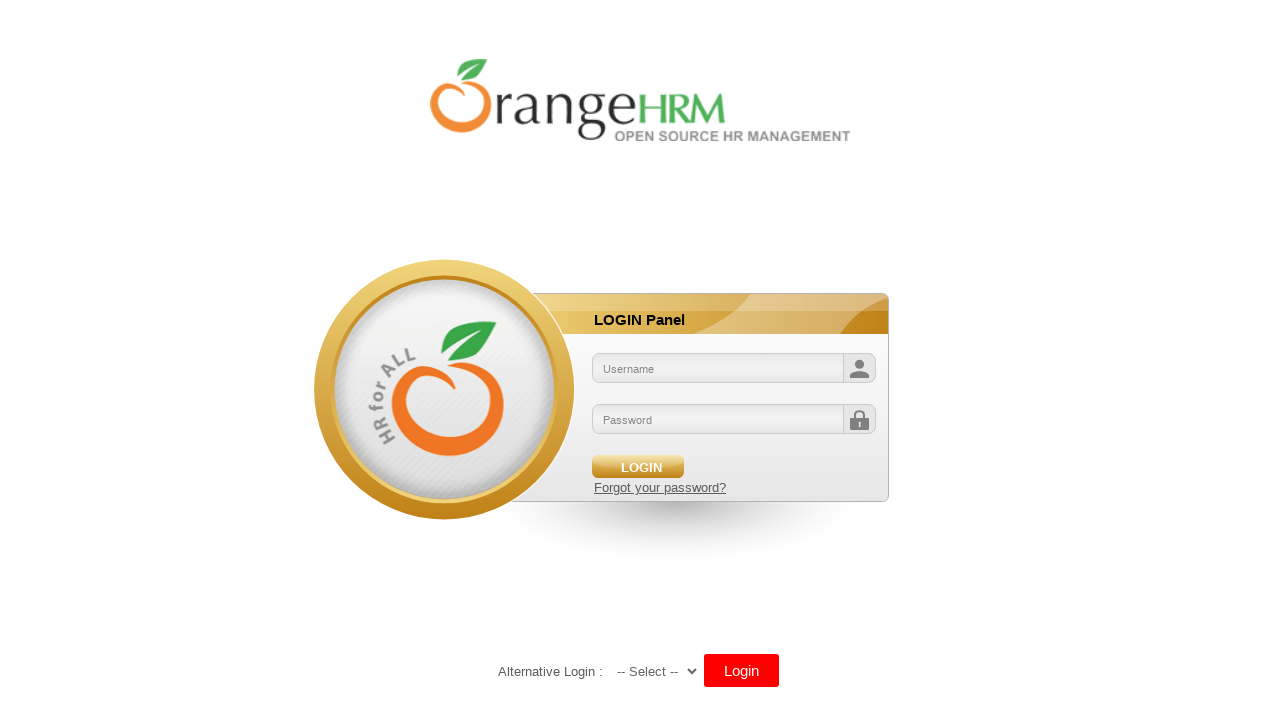

Located header image element by XPath //*[@id="divLogo"]/img
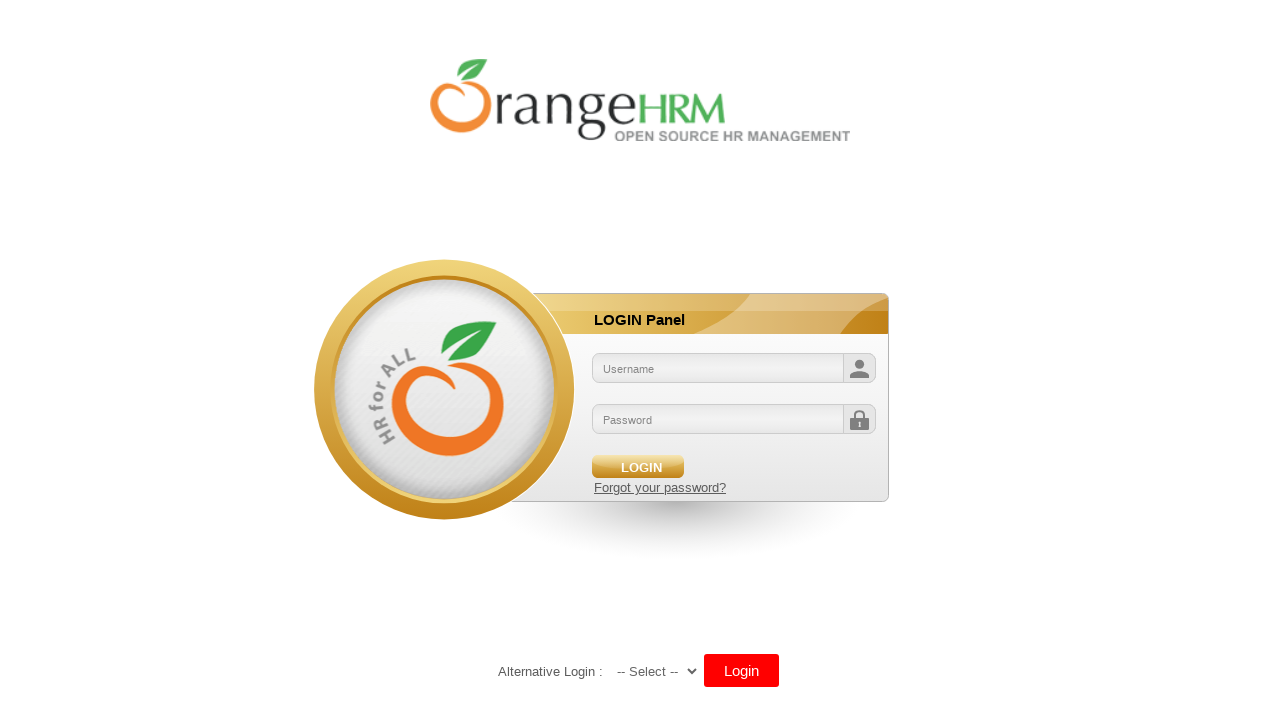

Retrieved src attribute from header image element
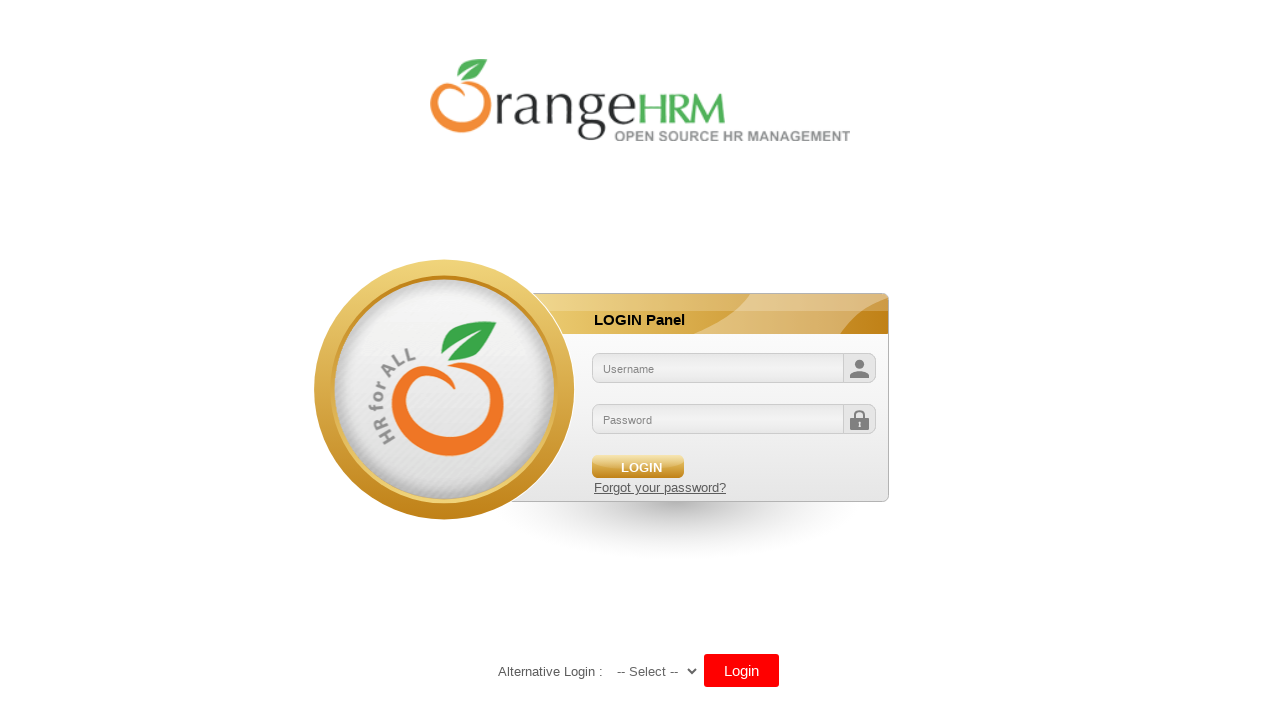

Header image URL retrieved: /orangehrm/symfony/web/webres_5d69118beeec64.10301452/themes/default/images/login/logo.png
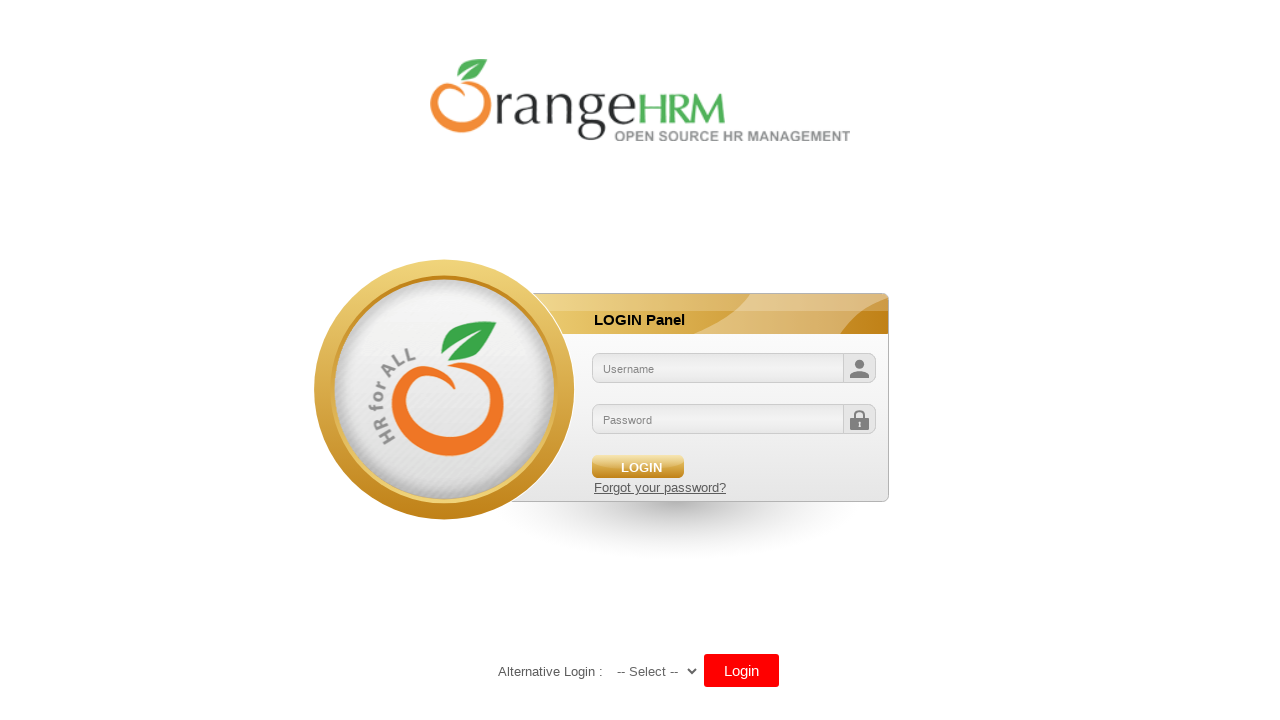

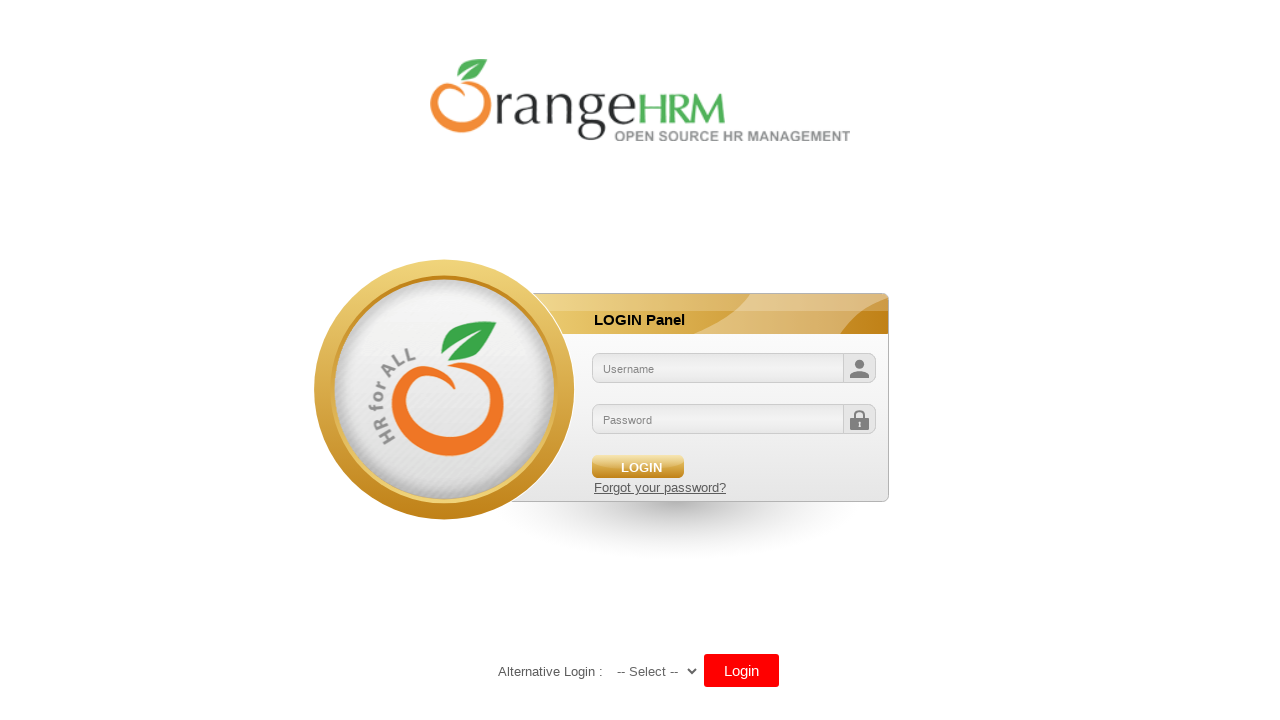